Tests JavaScript alert functionality by triggering an alert and accepting it, then verifying the result message

Starting URL: https://the-internet.herokuapp.com/javascript_alerts

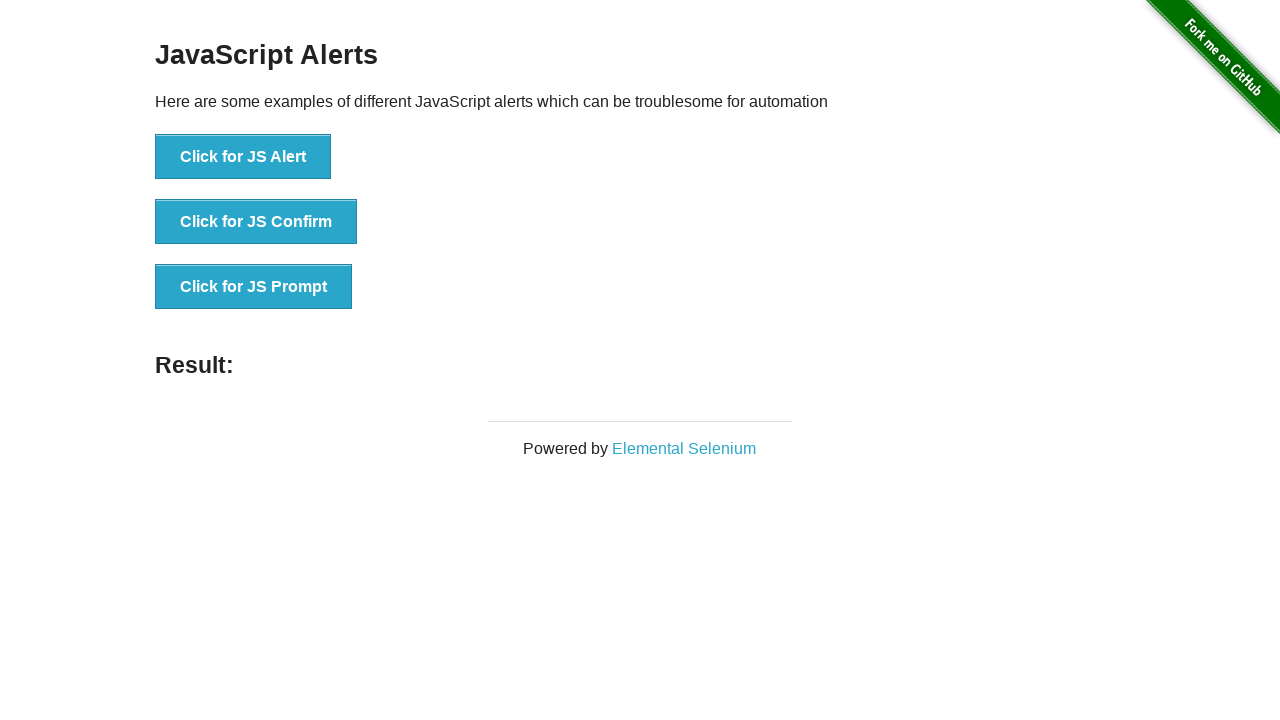

Clicked button to trigger JavaScript alert at (243, 157) on button[onclick='jsAlert()']
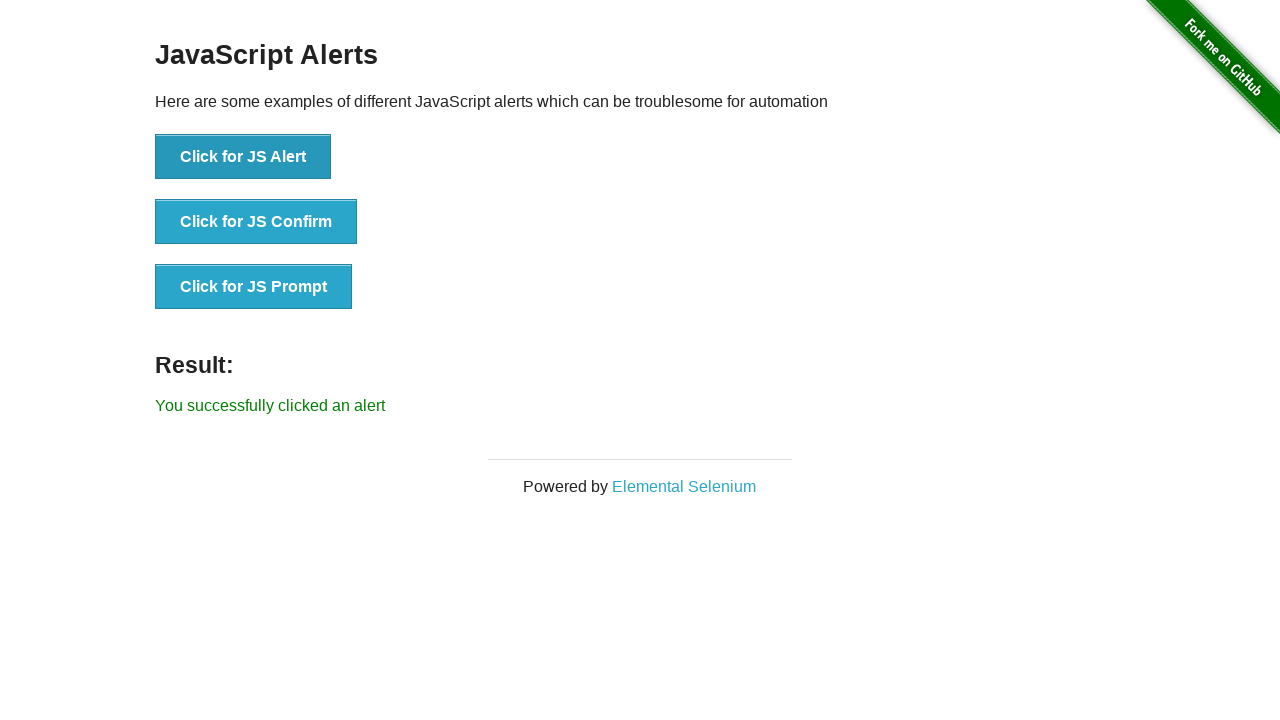

Set up dialog handler to accept alerts
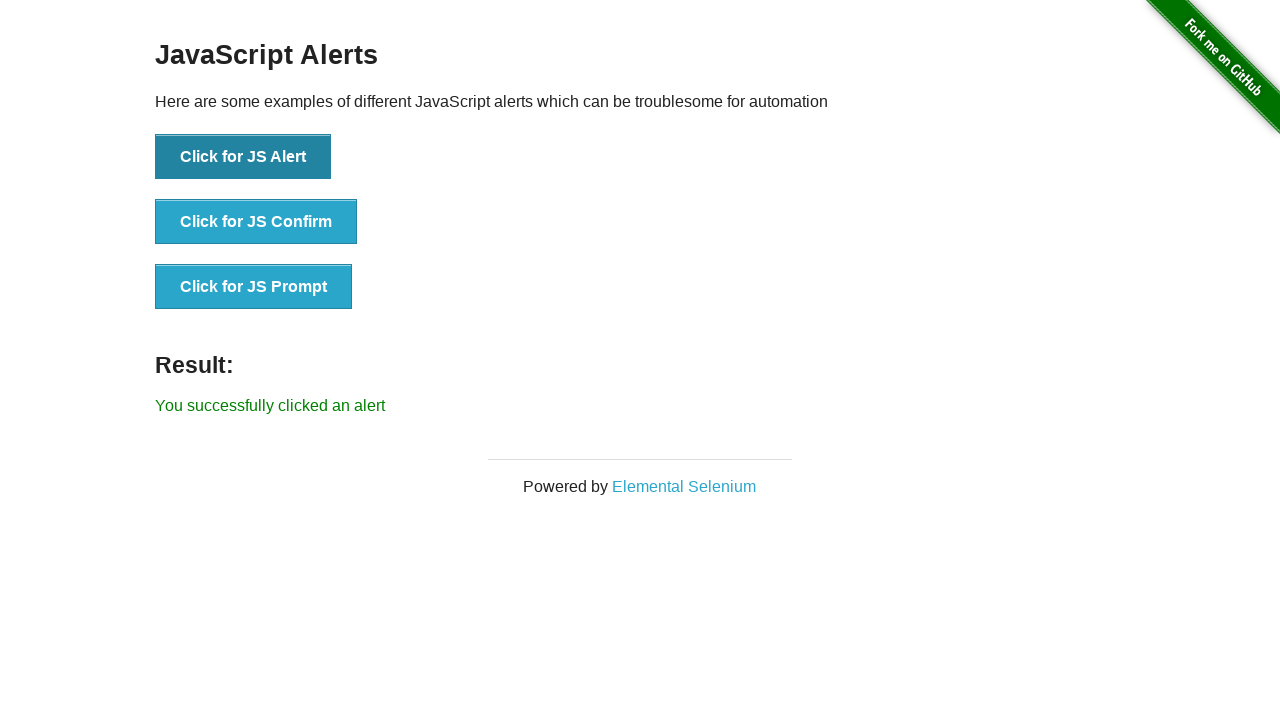

Clicked button to trigger alert and accepted it at (243, 157) on button[onclick='jsAlert()']
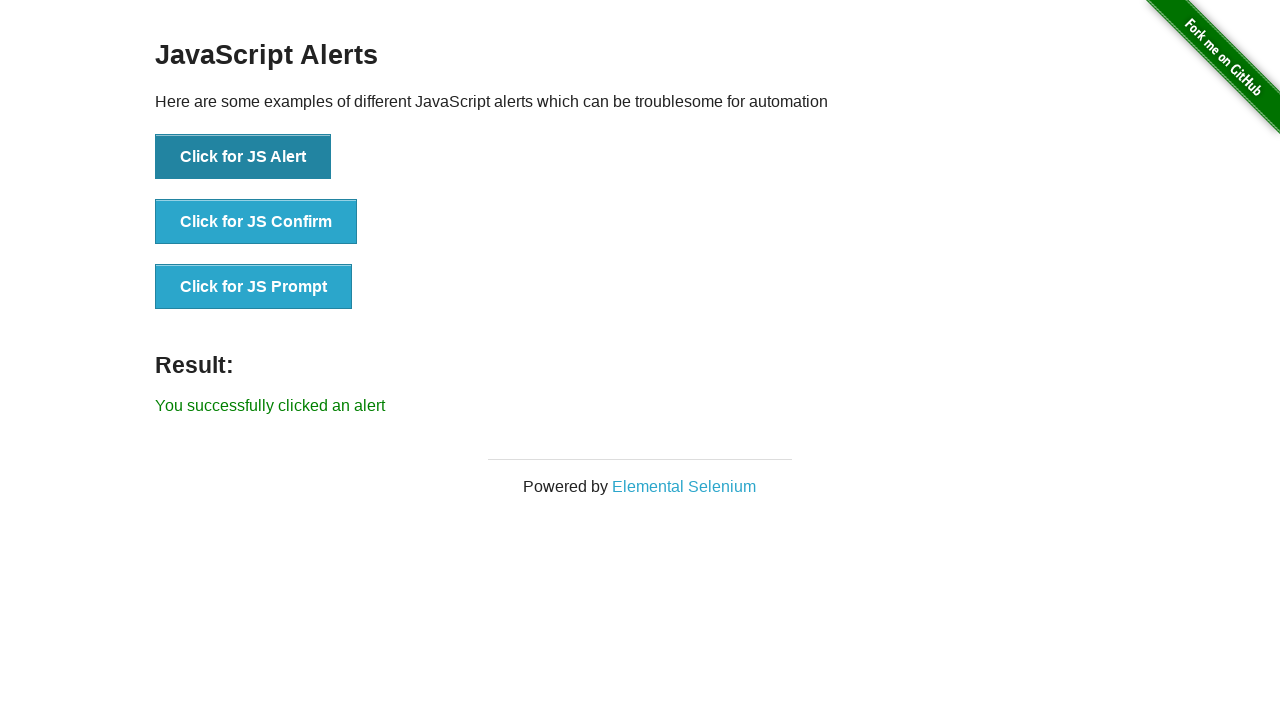

Verified result message 'You successfully clicked an alert' is displayed
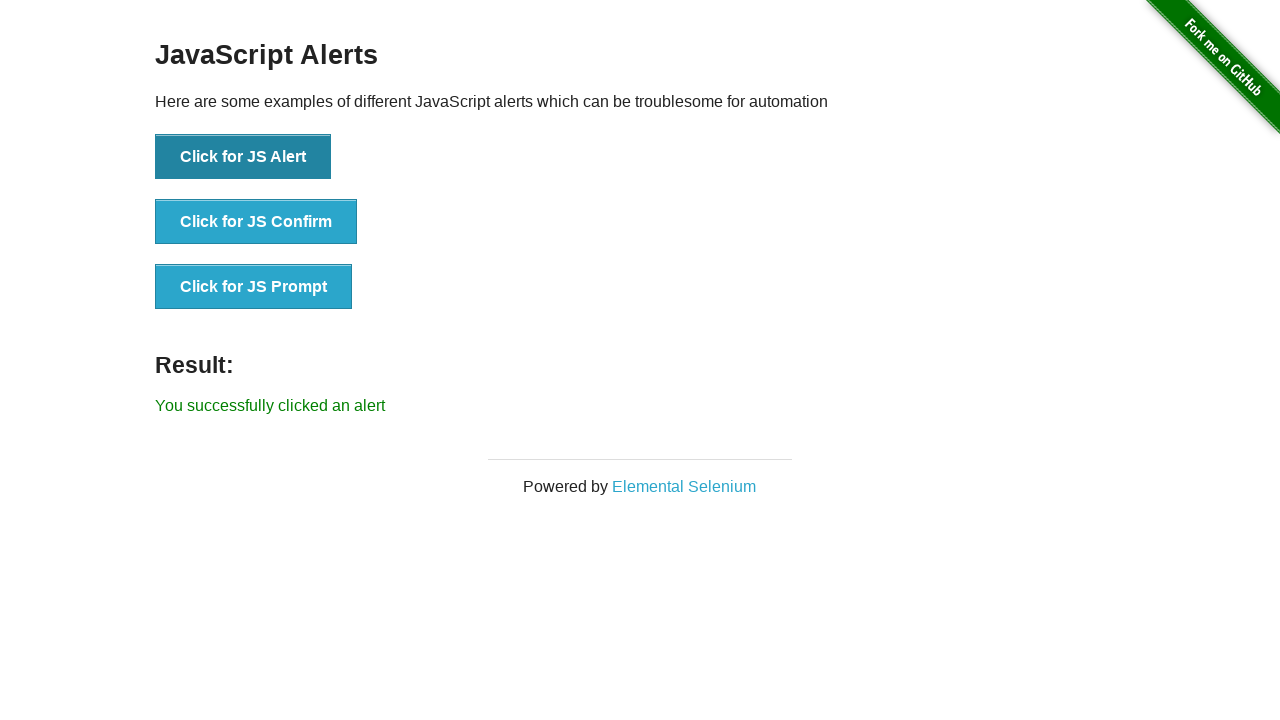

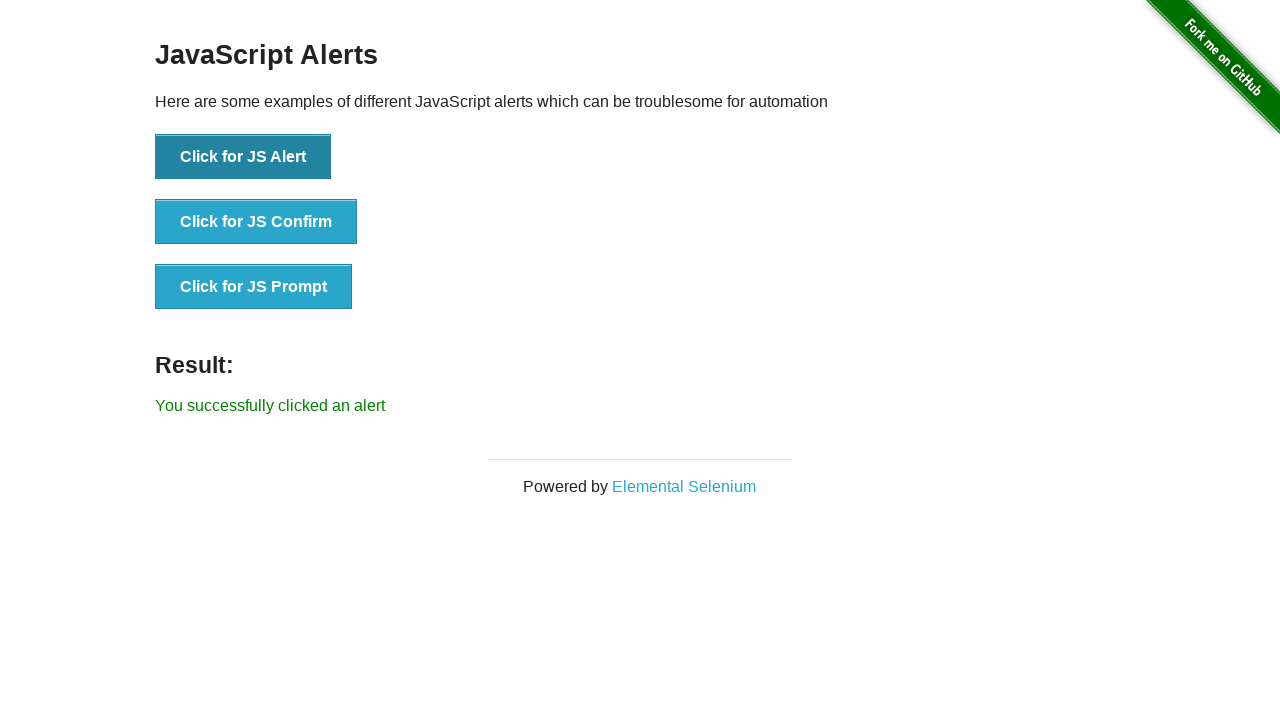